Tests right-click context menu functionality by performing a context click on a button, selecting the "Copy" option from the context menu, and accepting the resulting alert dialog.

Starting URL: http://swisnl.github.io/jQuery-contextMenu/demo.html

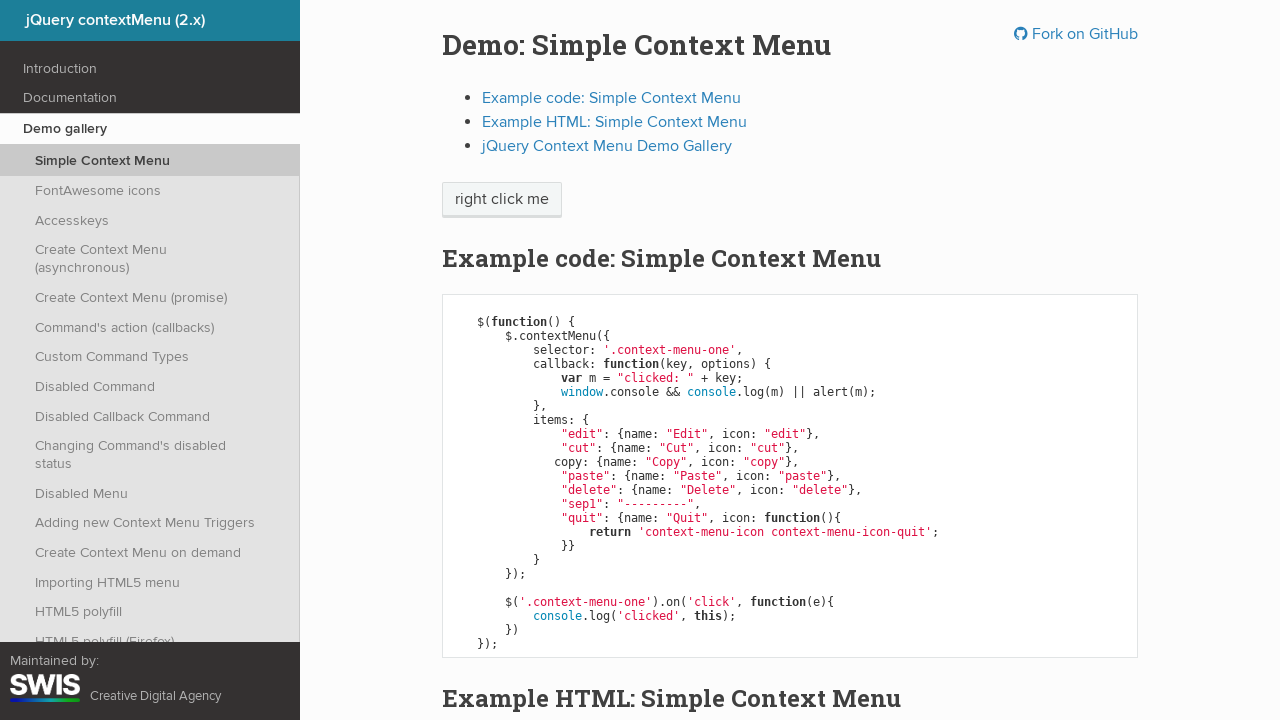

Located the context menu button element
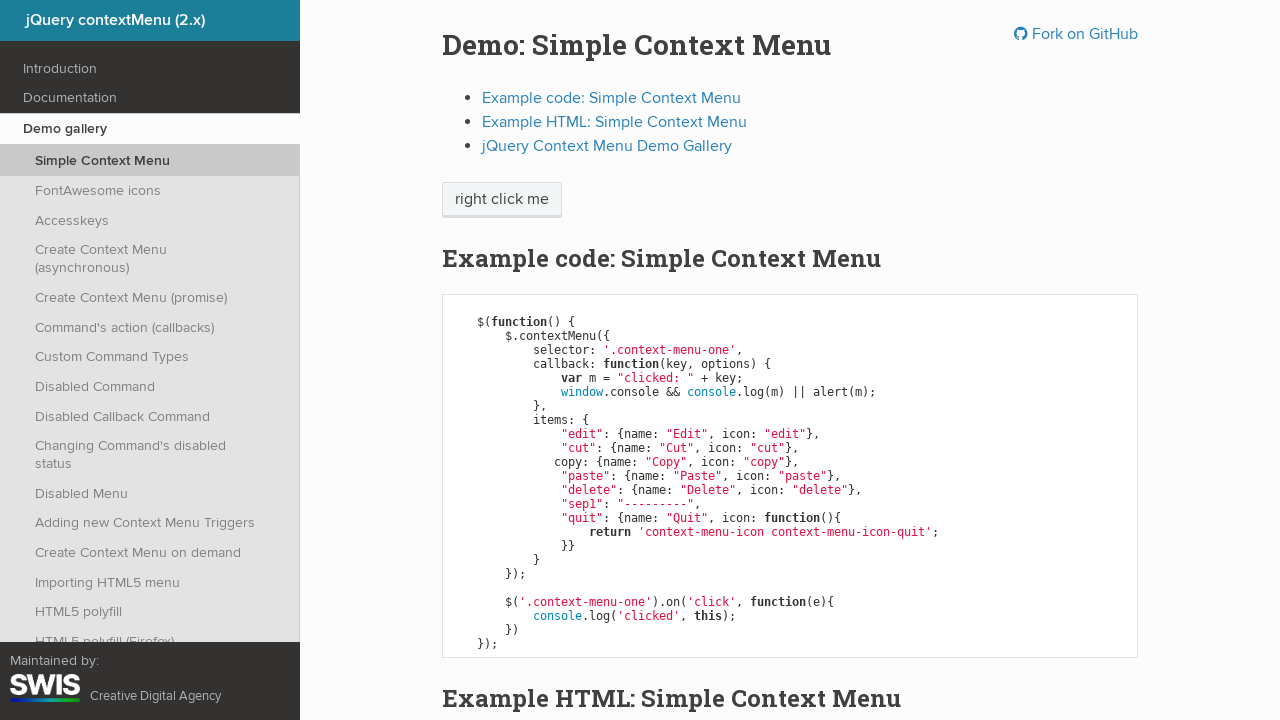

Performed right-click on the button to open context menu at (502, 200) on span.context-menu-one.btn.btn-neutral
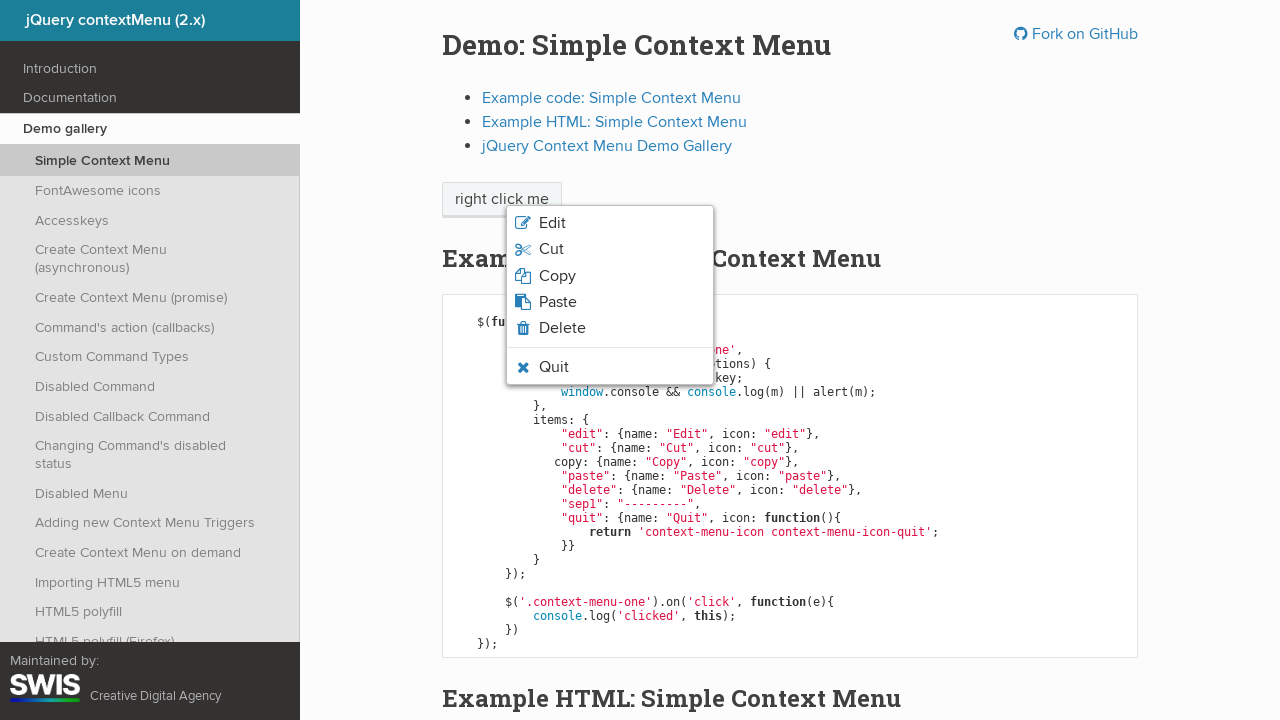

Selected 'Copy' option from context menu at (557, 276) on xpath=//span[normalize-space()='Copy']
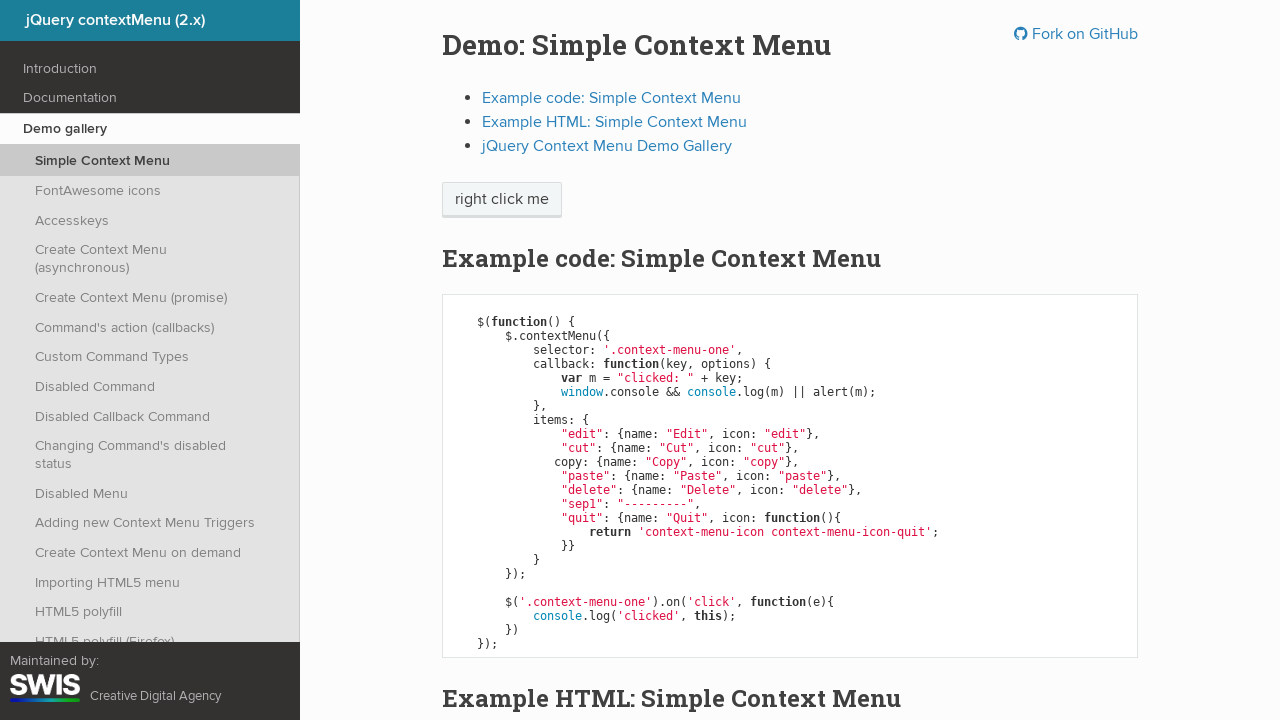

Set up dialog handler to accept alerts
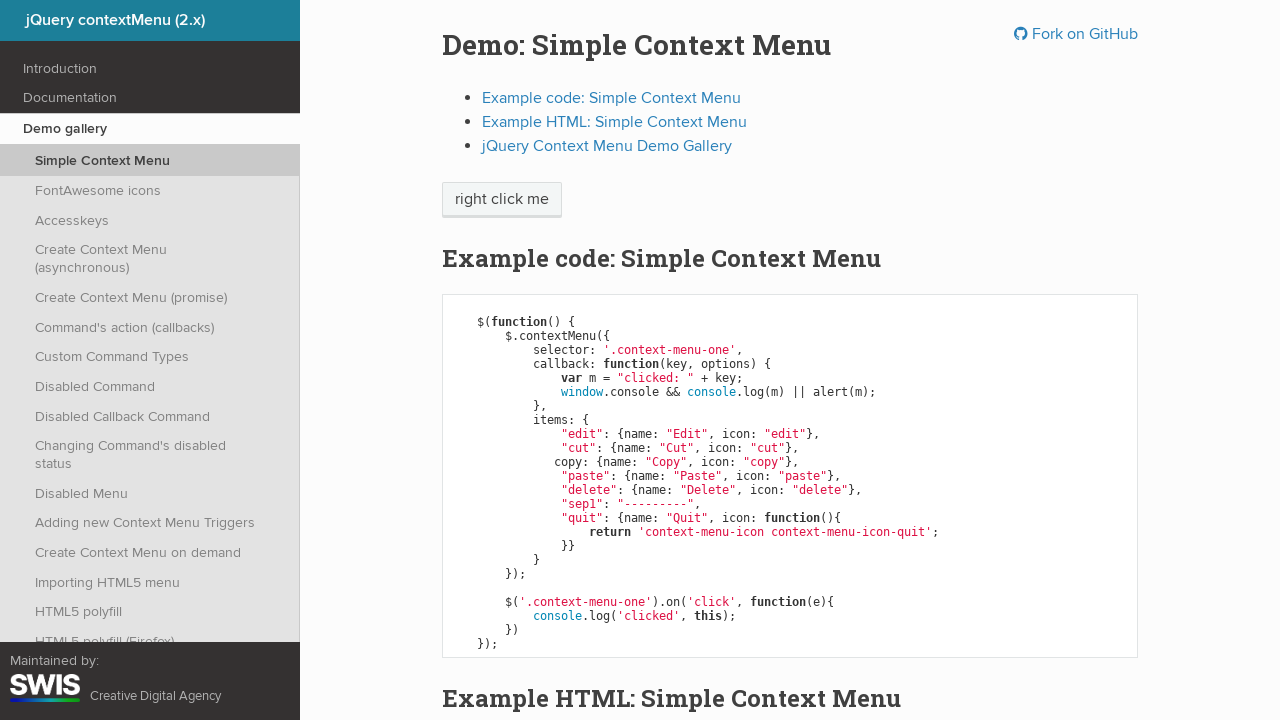

Waited for alert dialog to appear and be accepted
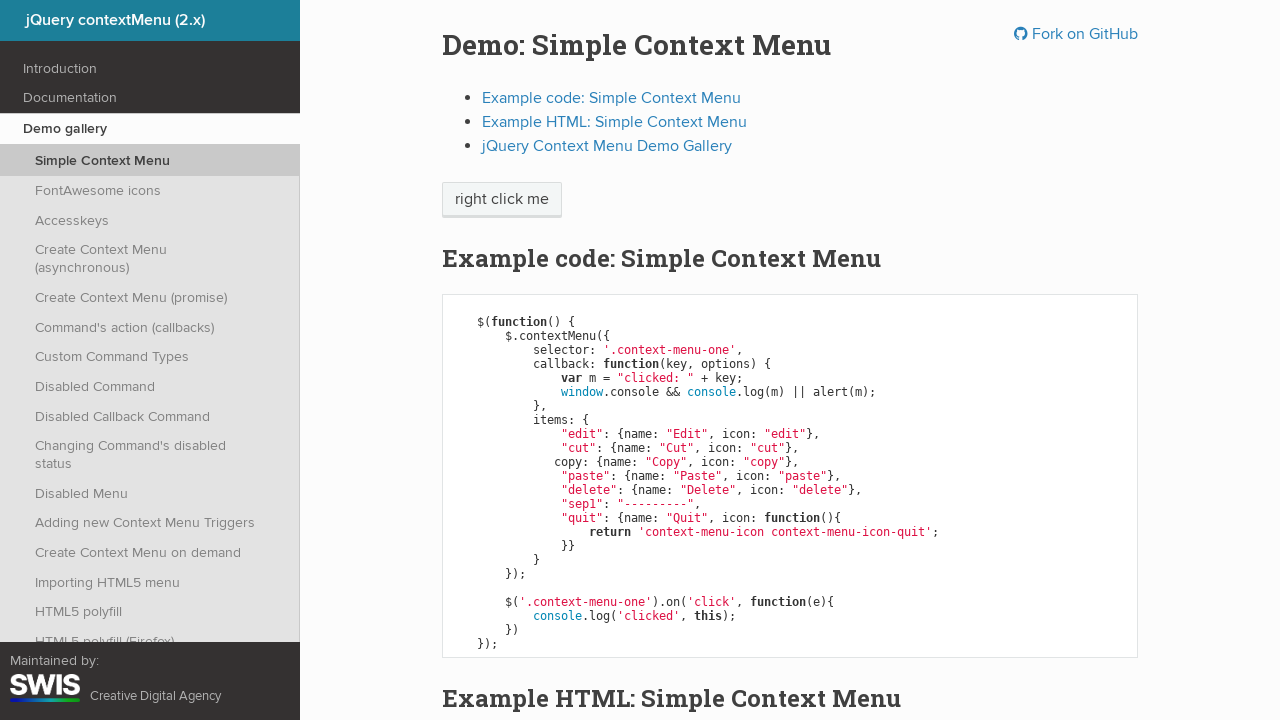

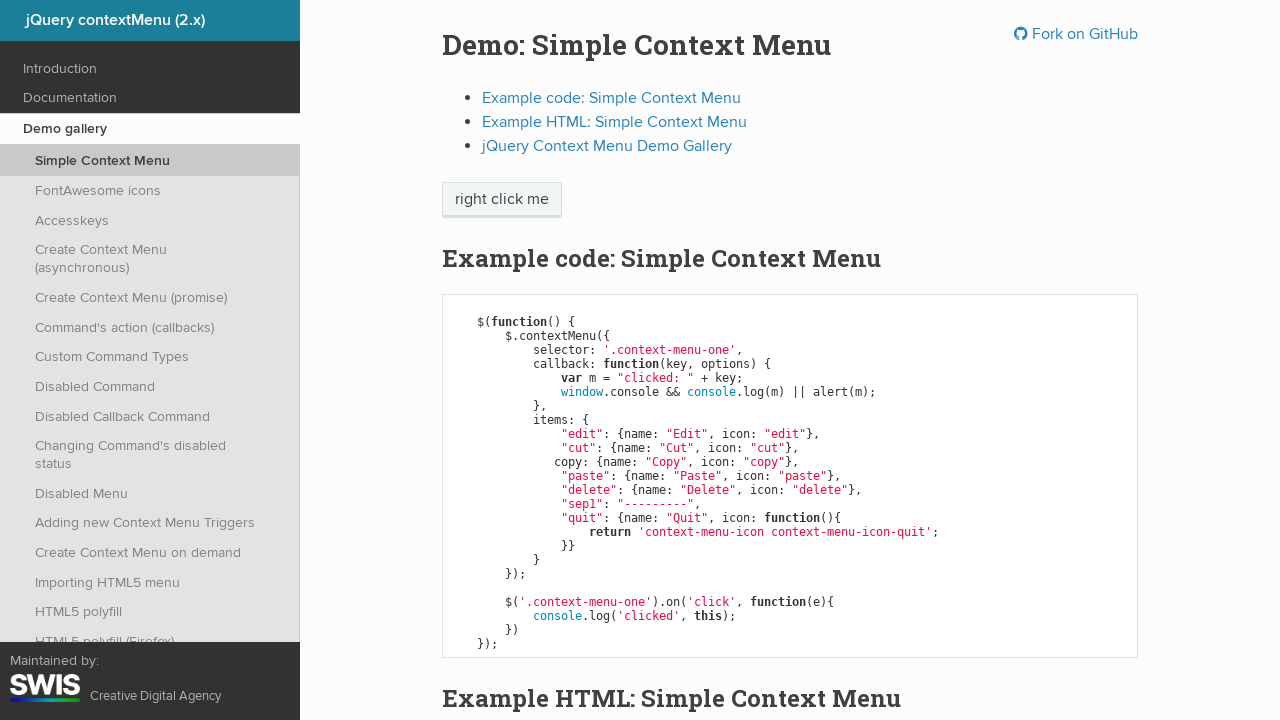